Tests interaction with checkbox and radio button elements on the DemoQA practice site by clicking on specific elements.

Starting URL: https://demoqa.com/checkbox

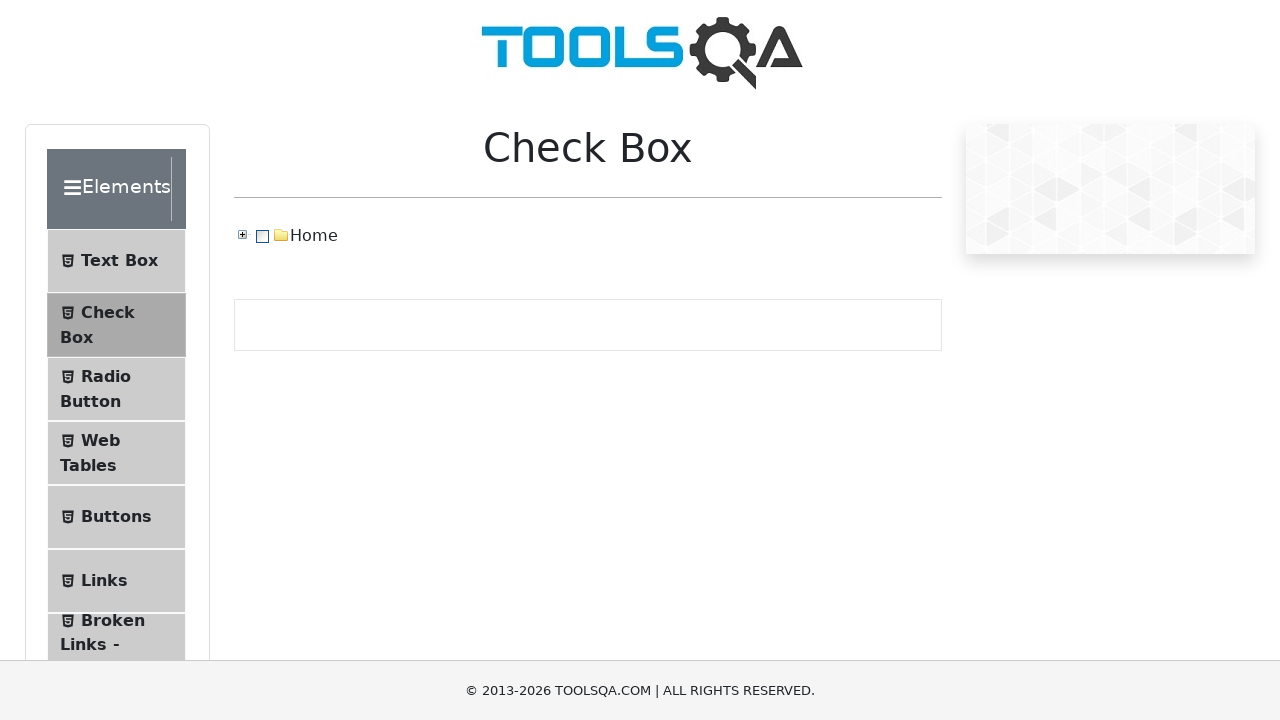

Clicked on checkbox item-2 element at (116, 389) on xpath=(//*[@id='item-2'])[1]
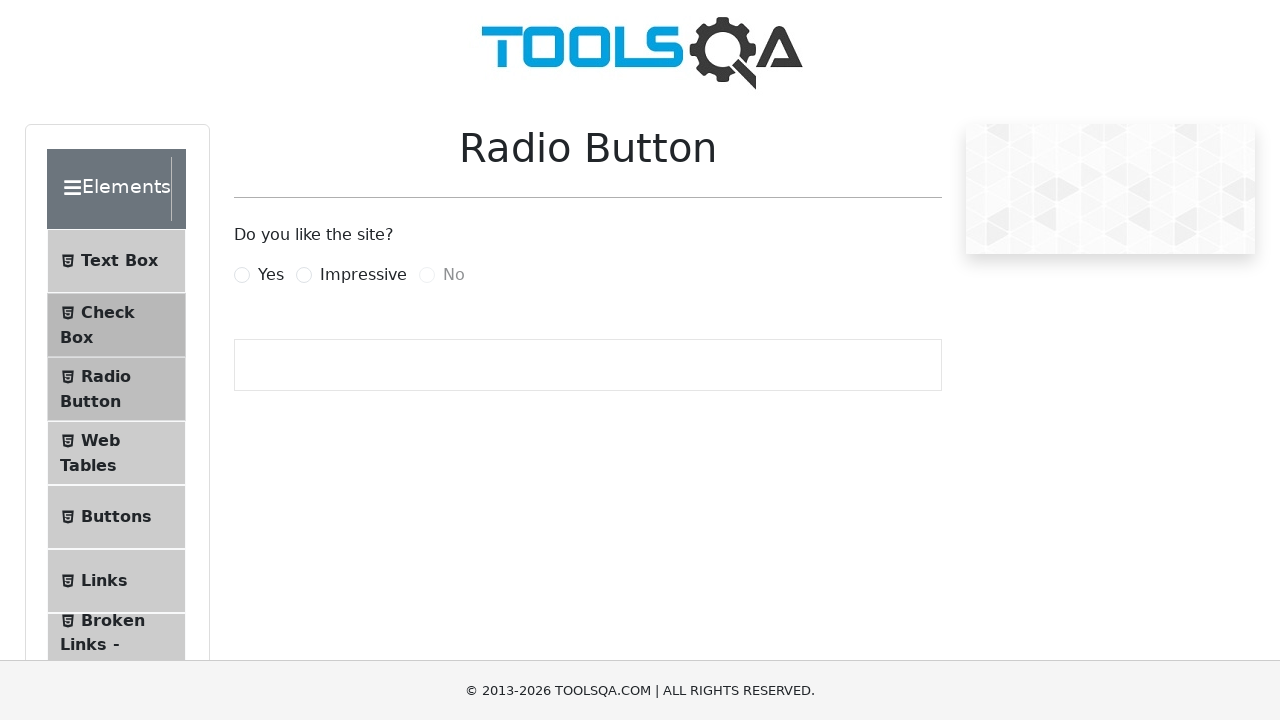

Clicked on impressive radio button at (304, 275) on #impressiveRadio
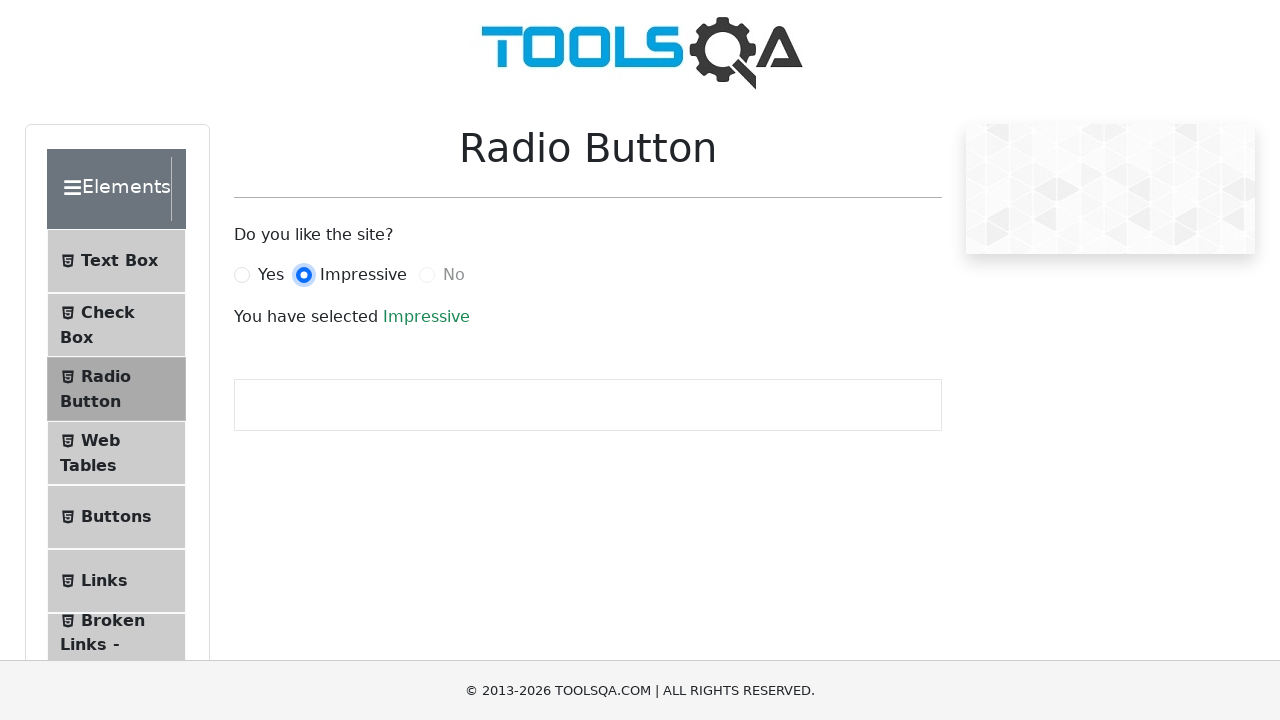

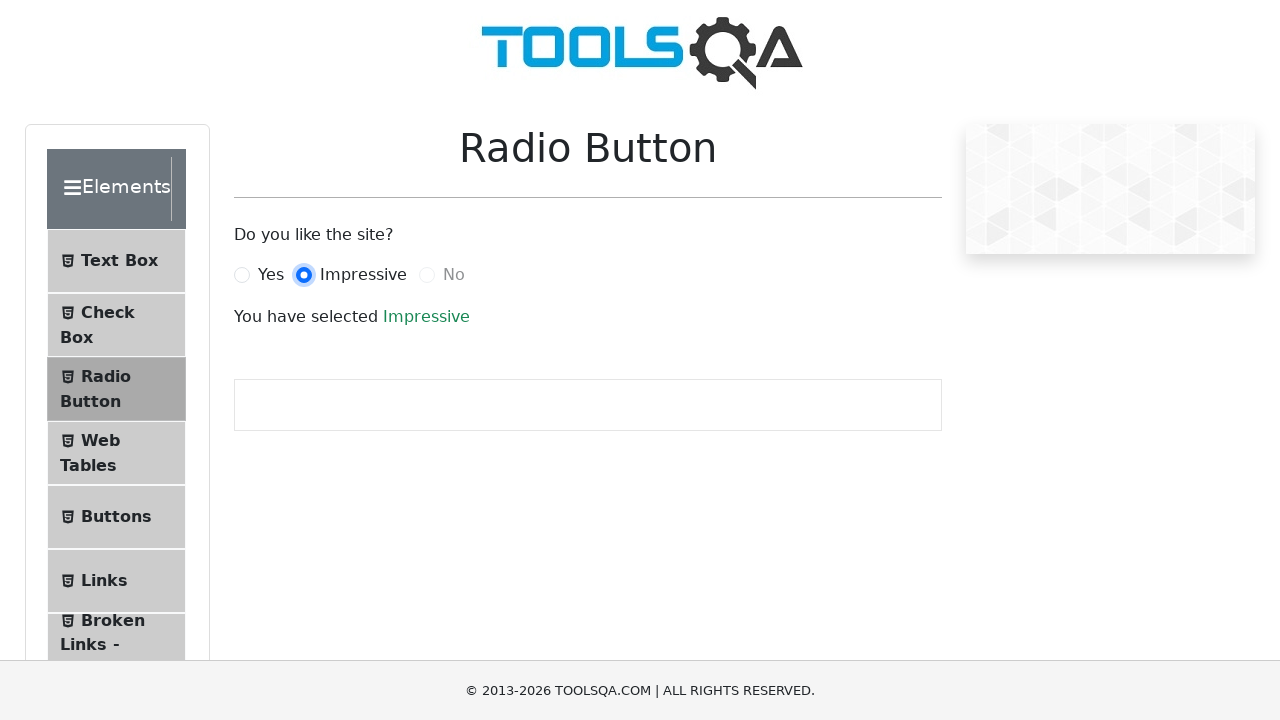